Tests modal dialog functionality by opening and closing both small and large modal windows

Starting URL: https://demoqa.com/modal-dialogs

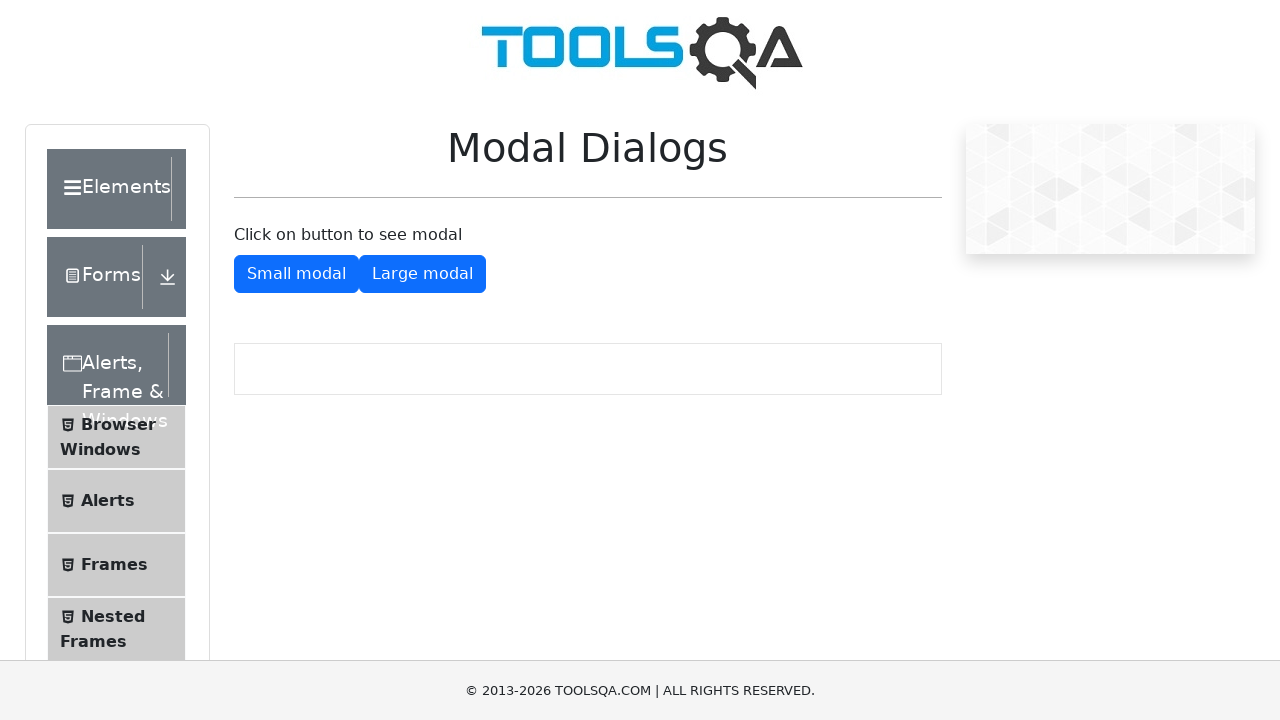

Clicked on Modal Dialogs menu item at (108, 348) on xpath=//span[text()='Modal Dialogs']
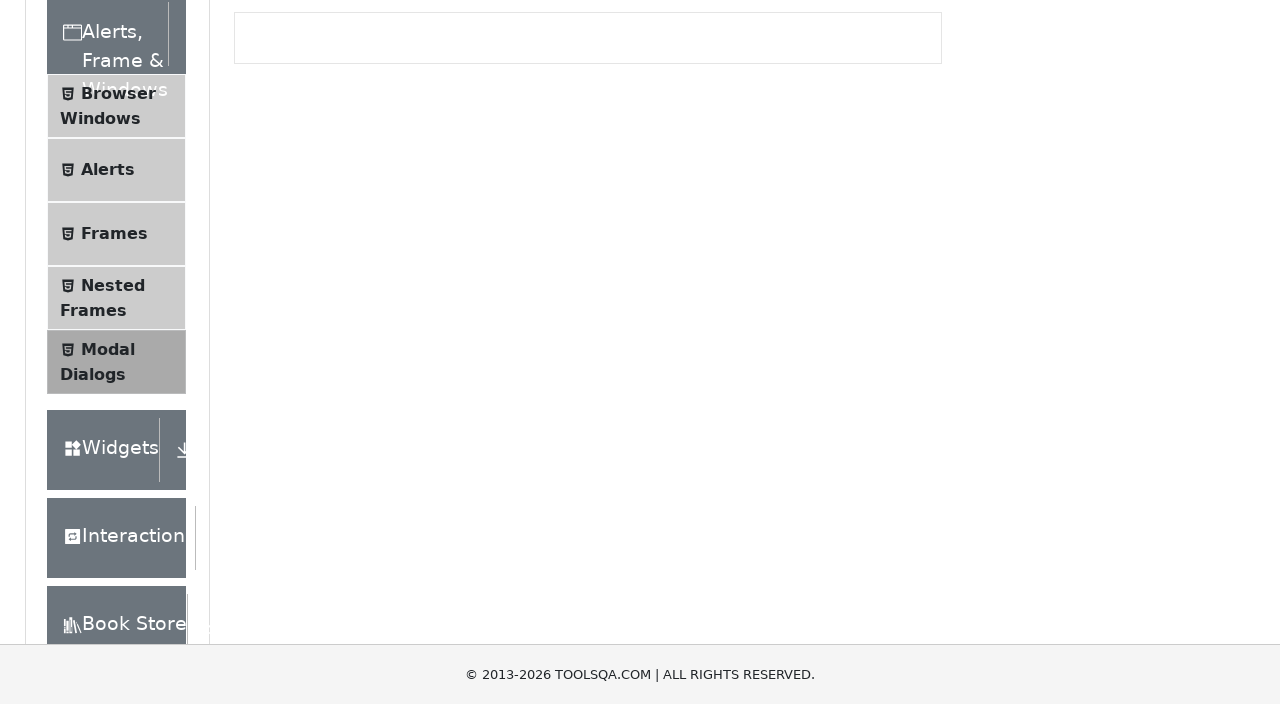

Clicked button to open small modal dialog at (296, 274) on #showSmallModal
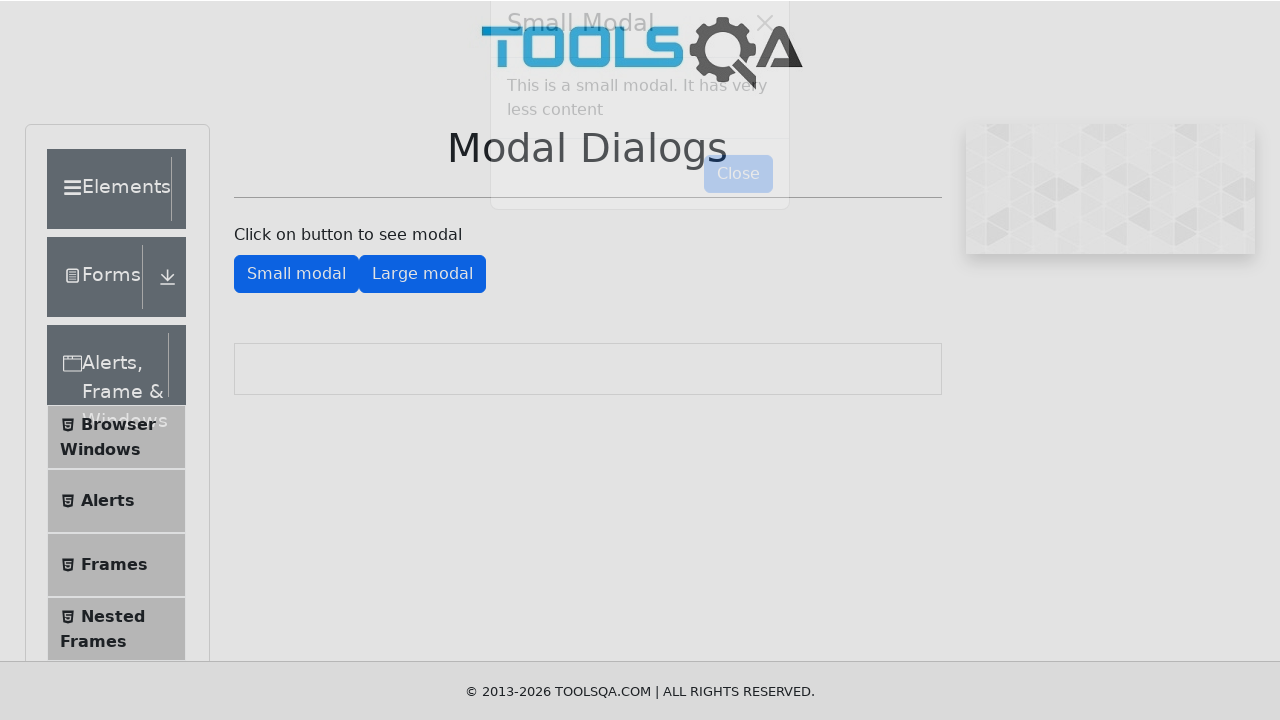

Waited 2 seconds for small modal to fully load
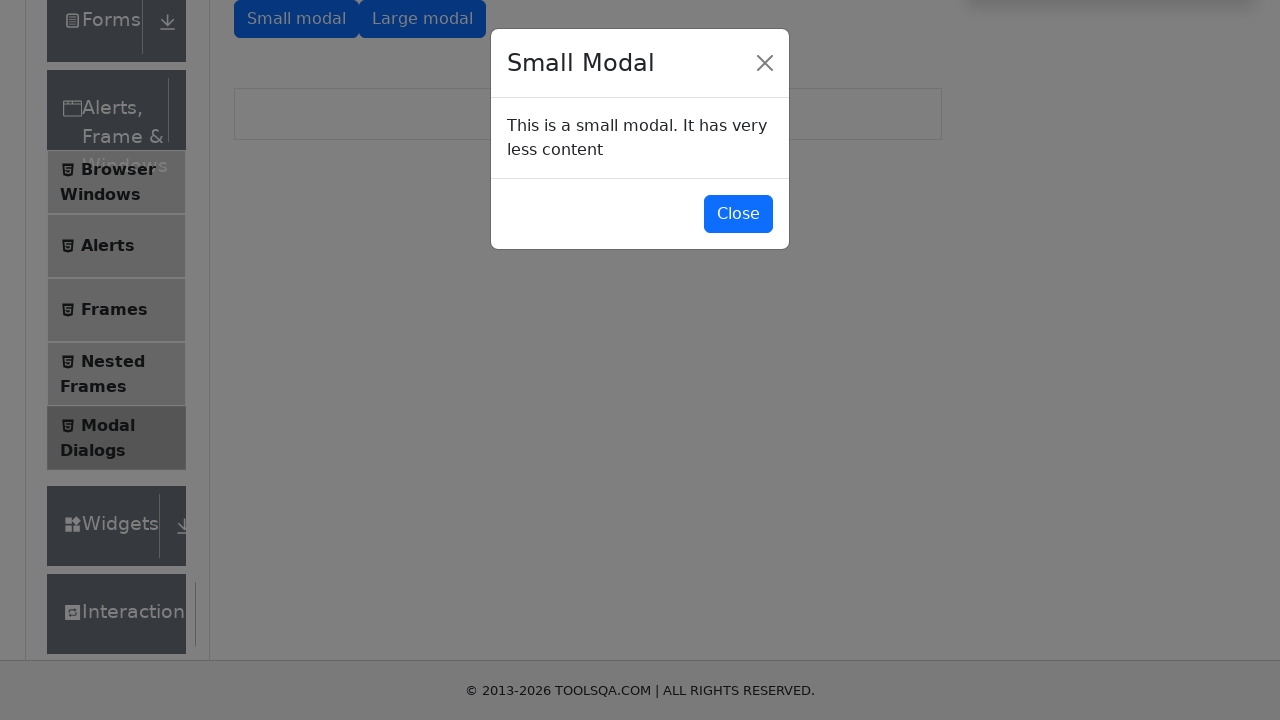

Clicked button to close small modal dialog at (738, 214) on #closeSmallModal
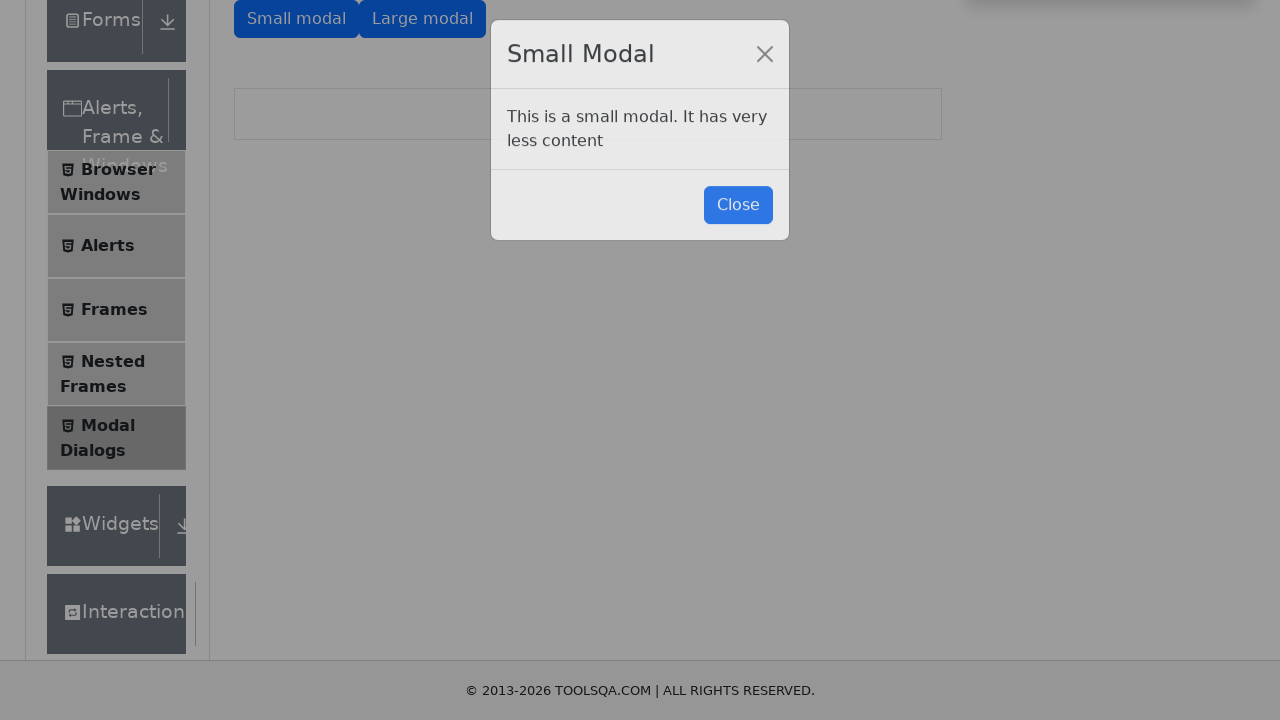

Clicked button to open large modal dialog at (422, 19) on #showLargeModal
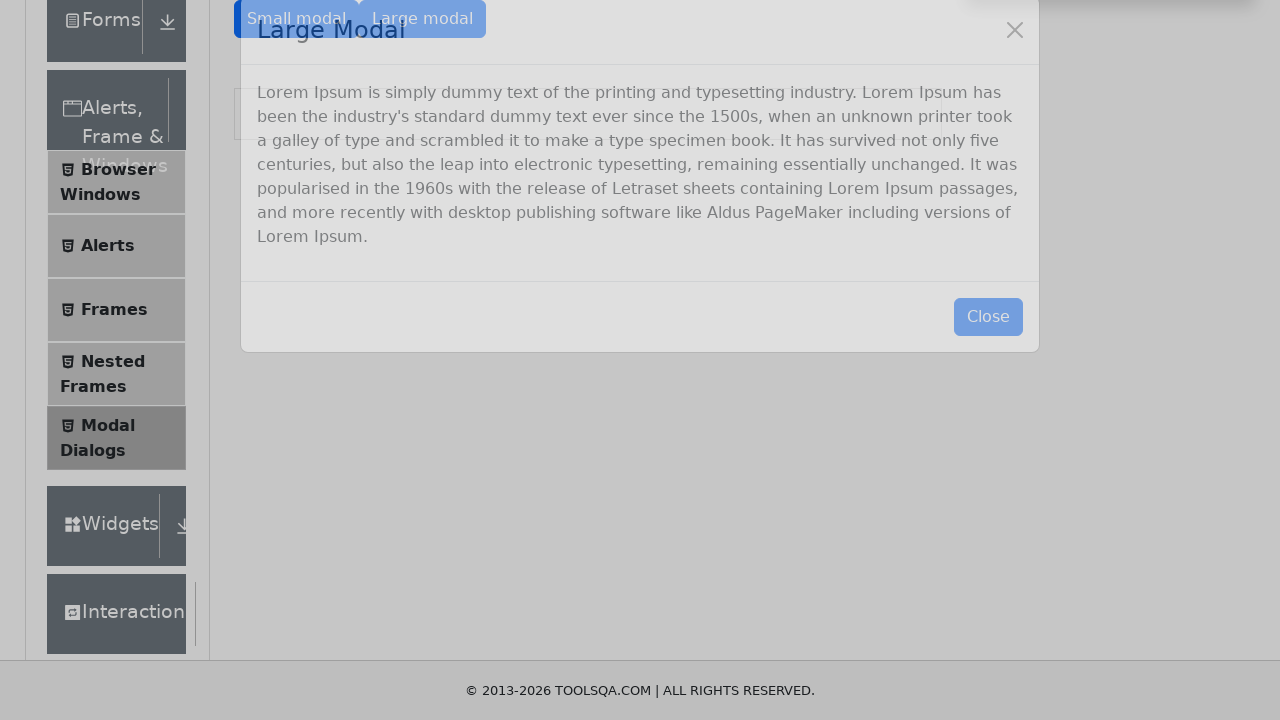

Waited 2 seconds for large modal to fully load
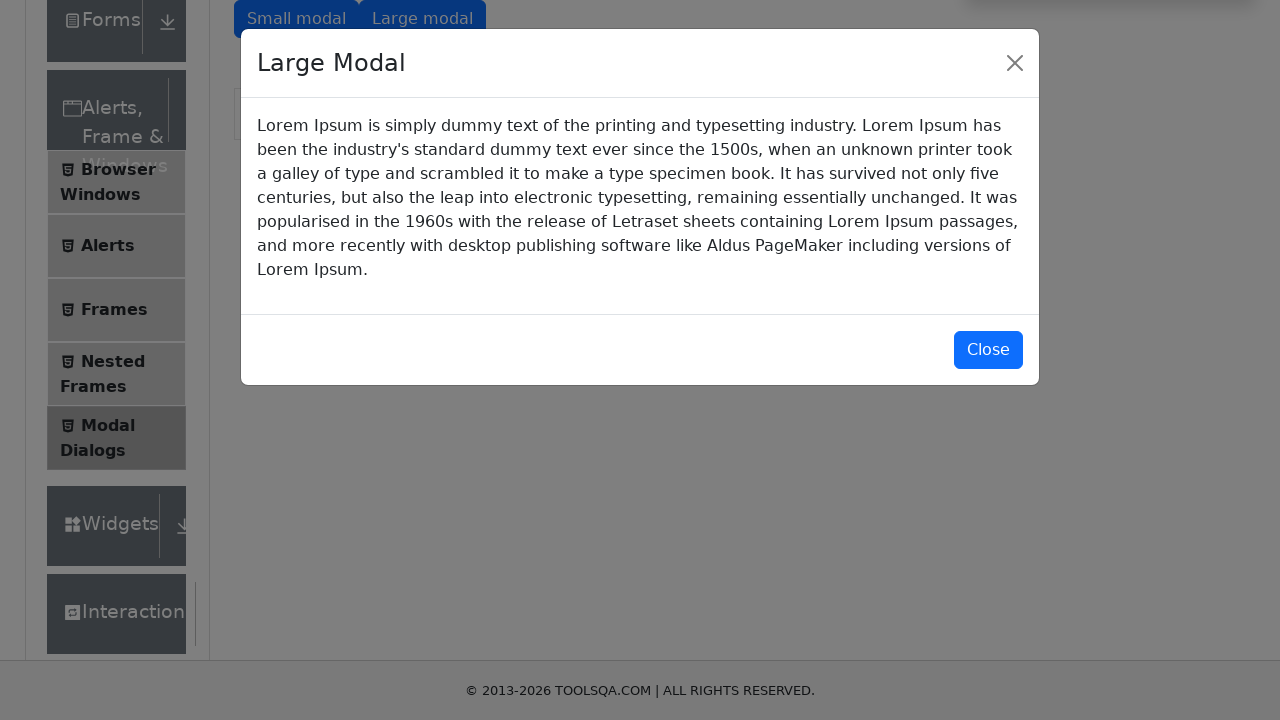

Clicked button to close large modal dialog at (988, 350) on #closeLargeModal
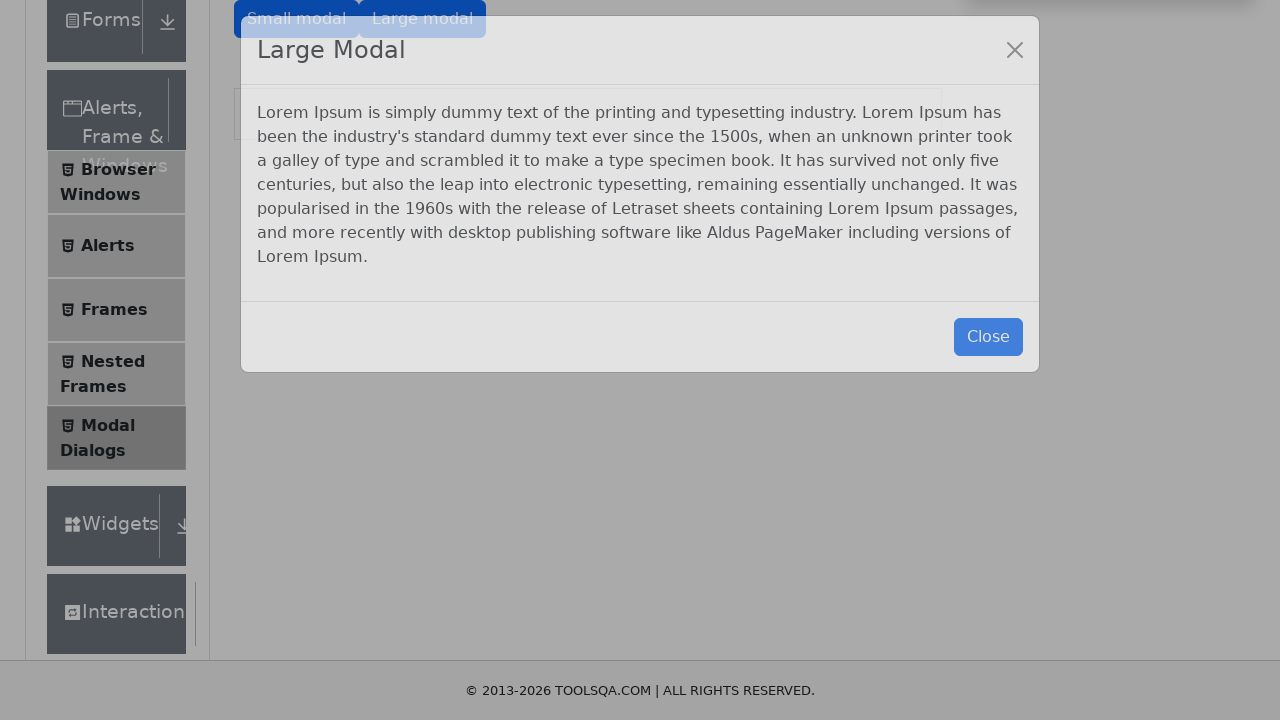

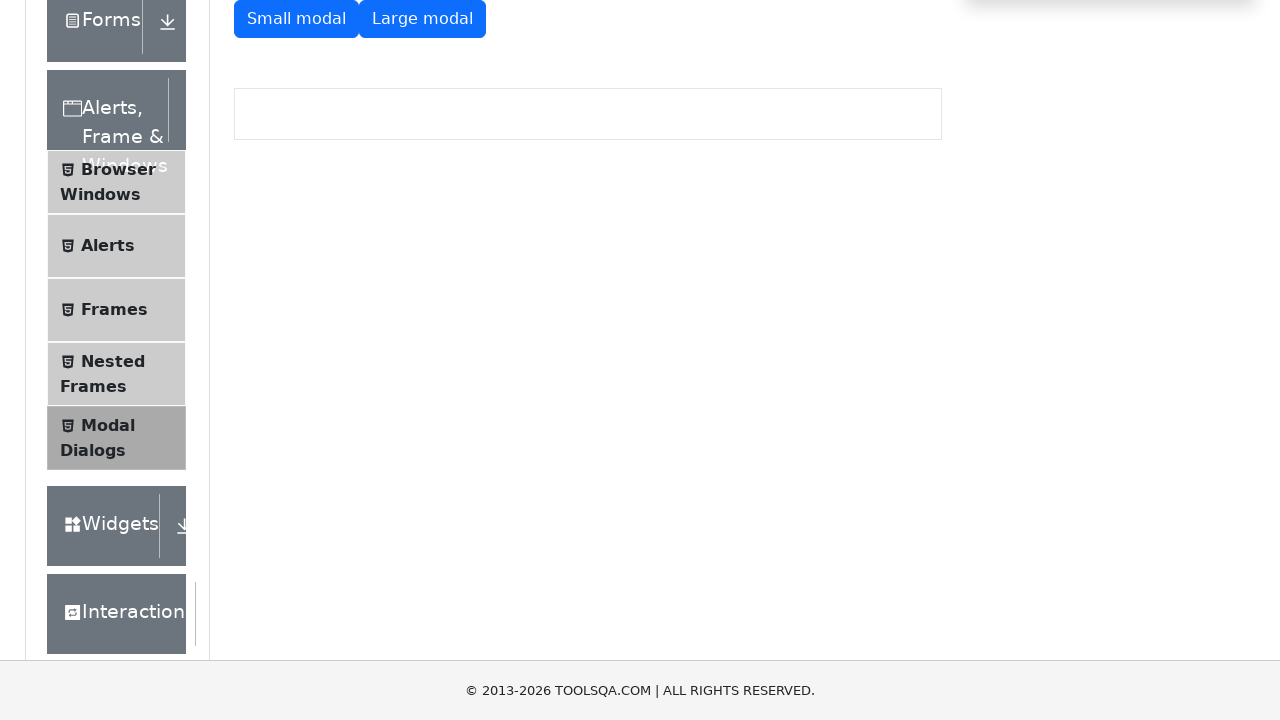